Navigates to a wholesale product catalog, verifies product cards are displayed with images and stock information, then tests pagination by clicking the "Siguiente" (Next) button and verifying more products load.

Starting URL: https://home-point.com.ar/mayorista

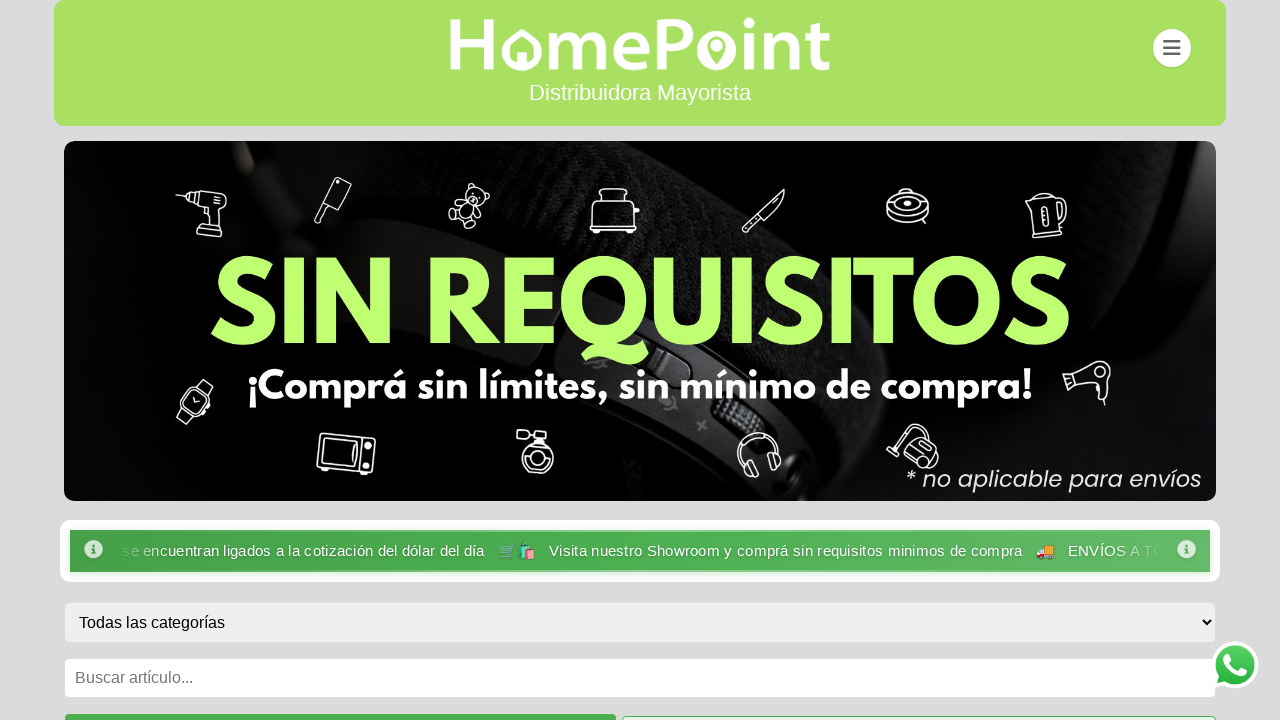

Waited for product cards to load on wholesale catalog page
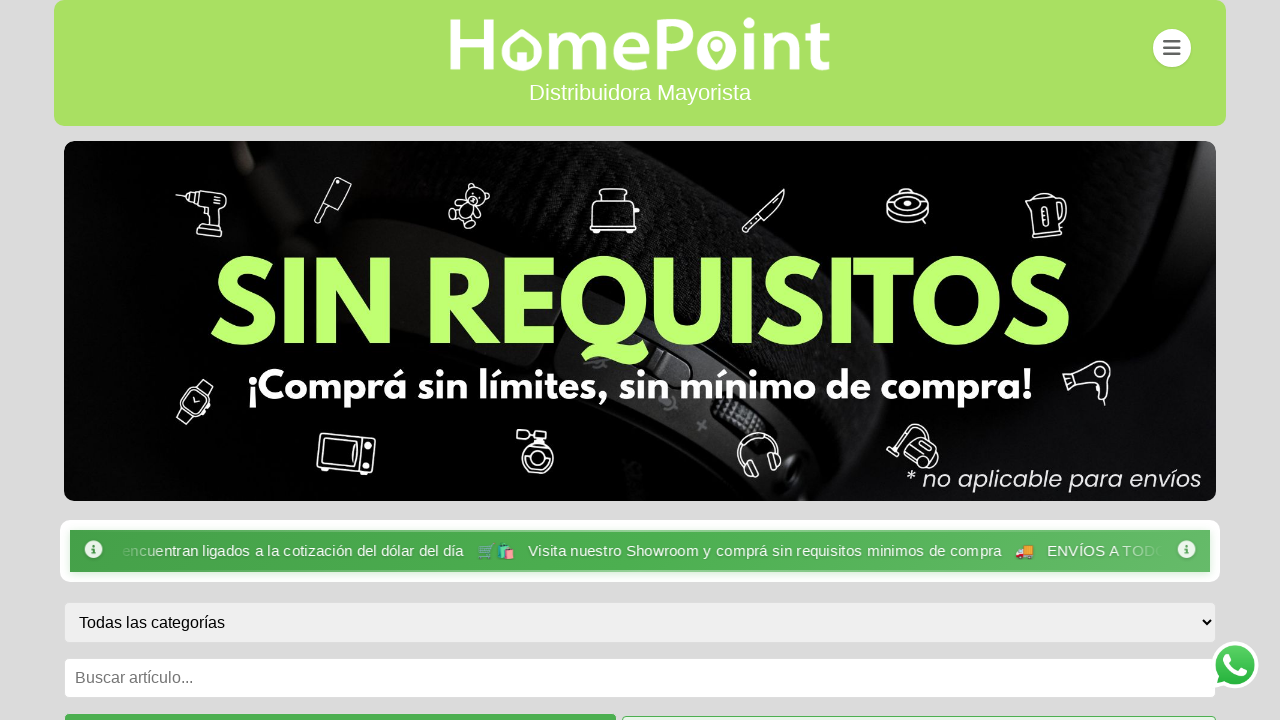

Located all product cards on page
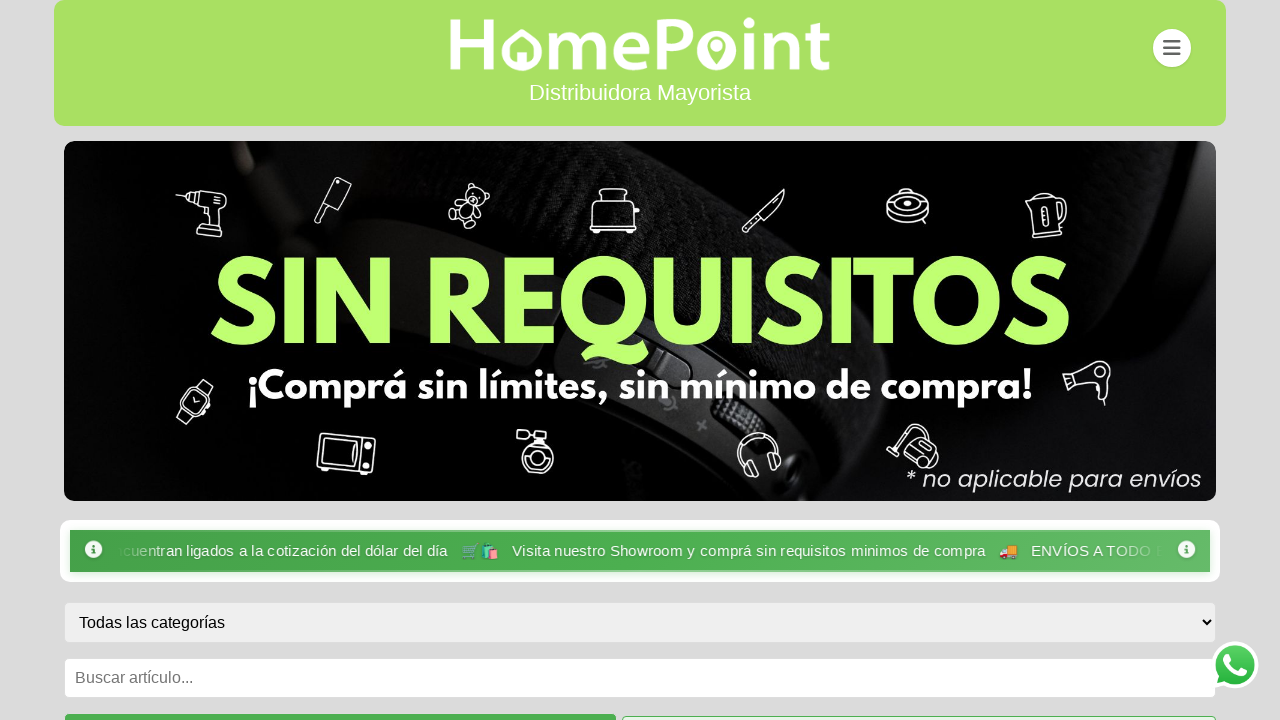

Verified 30 product cards are present
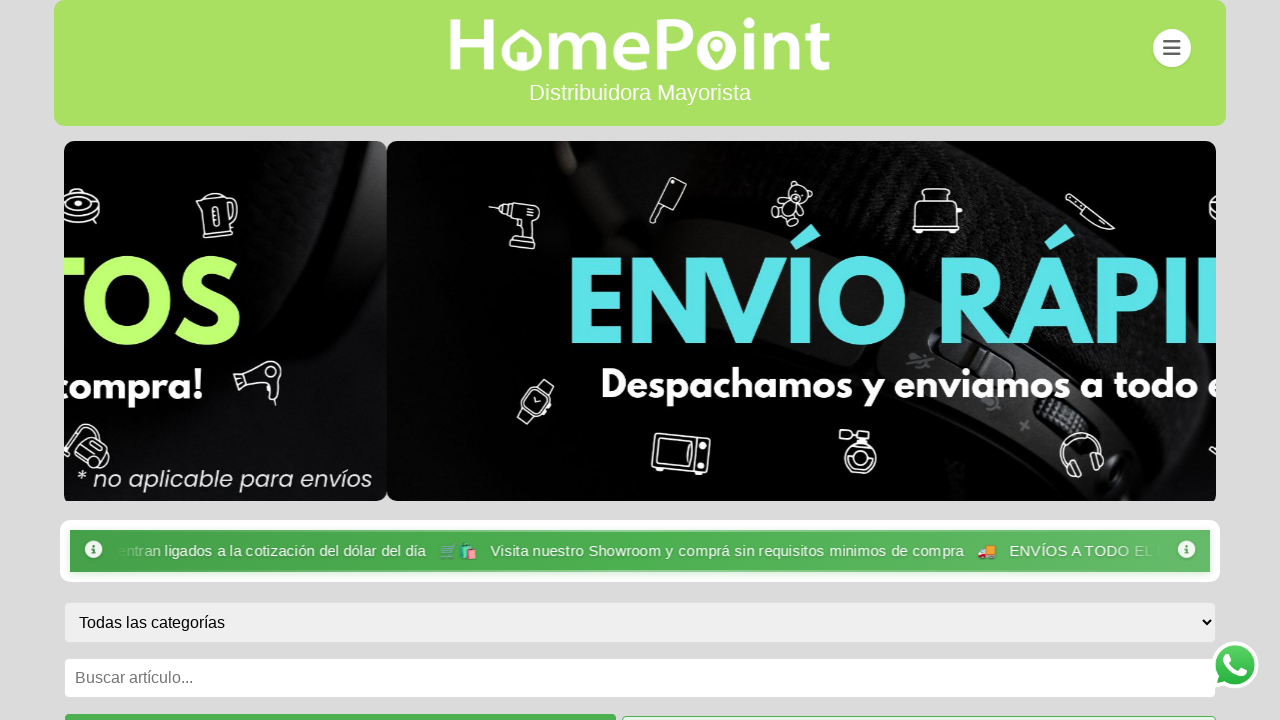

Selected first product card
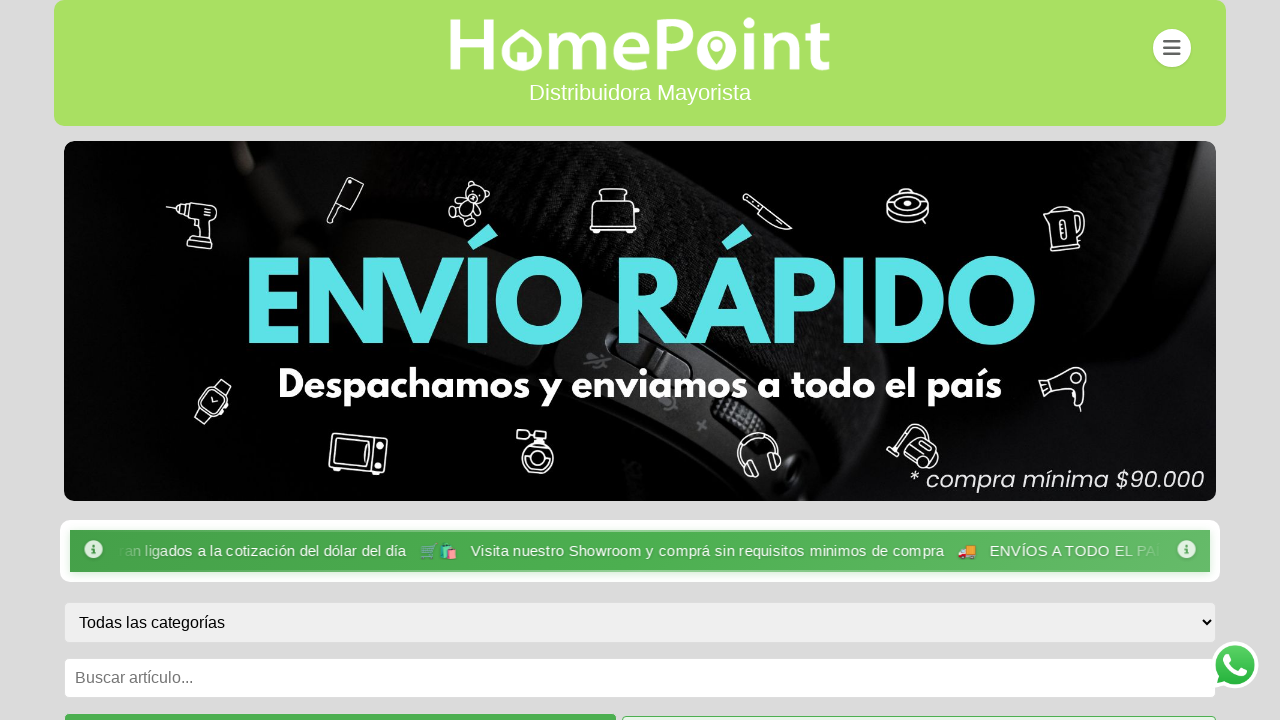

Verified first product has visible image
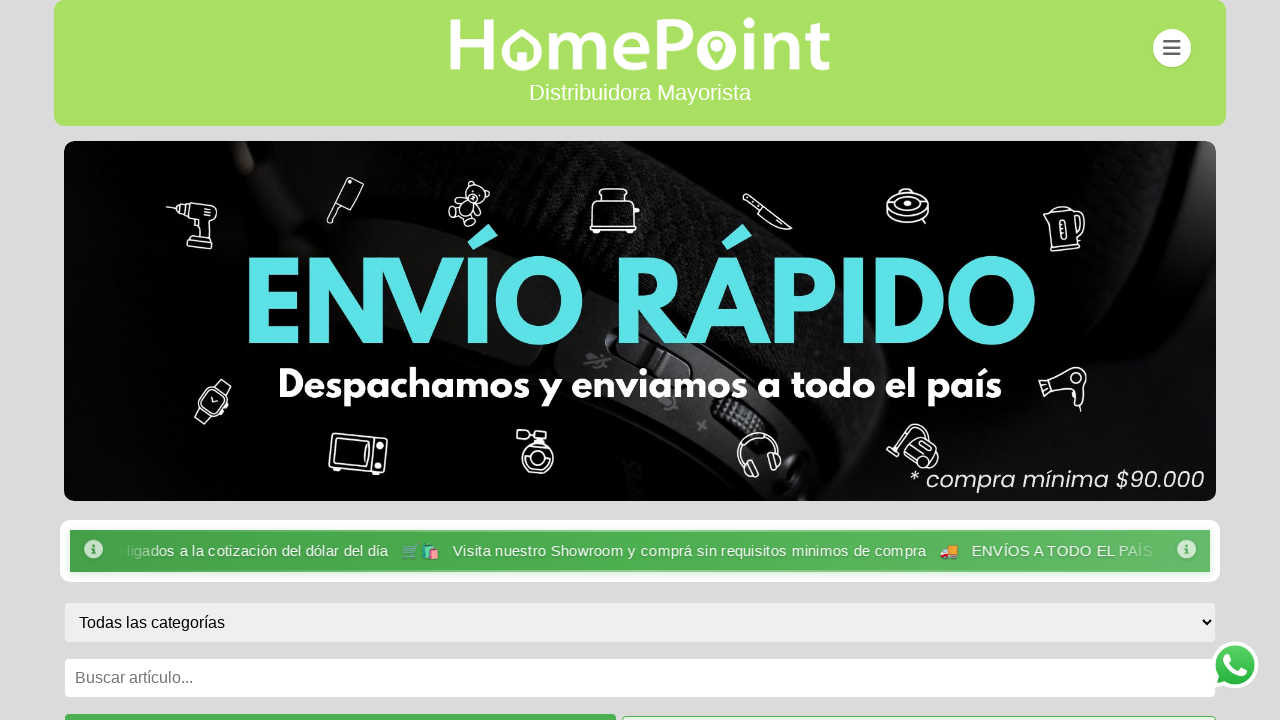

Verified stock information is displayed on first product
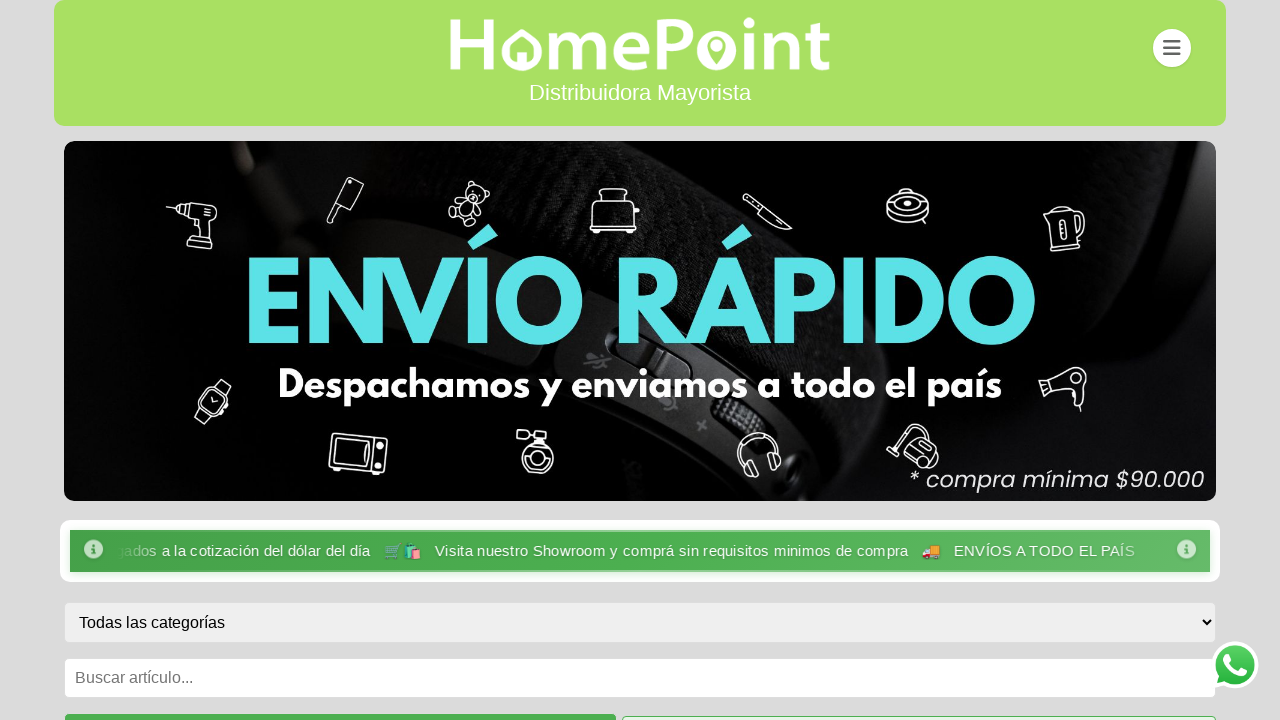

Located 'Siguiente' (Next) pagination button
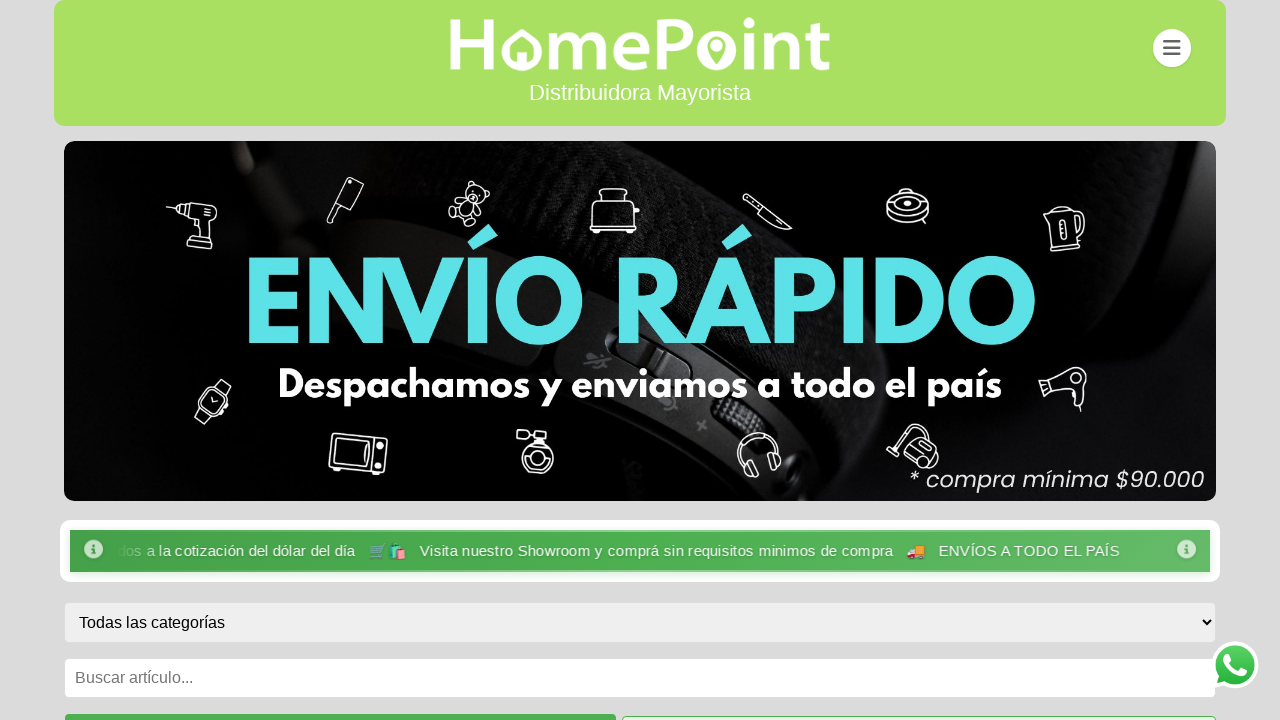

Clicked 'Siguiente' button to navigate to next page at (910, 361) on button:text("Siguiente")
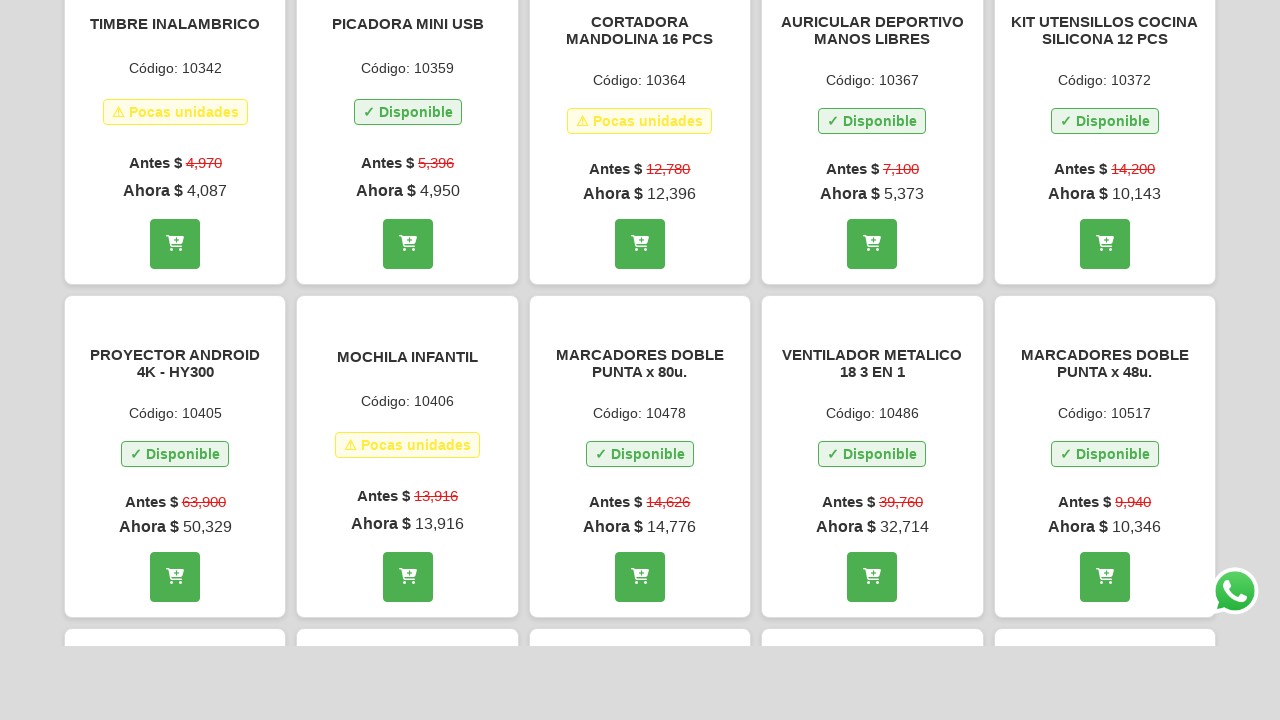

Verified new product cards loaded after pagination
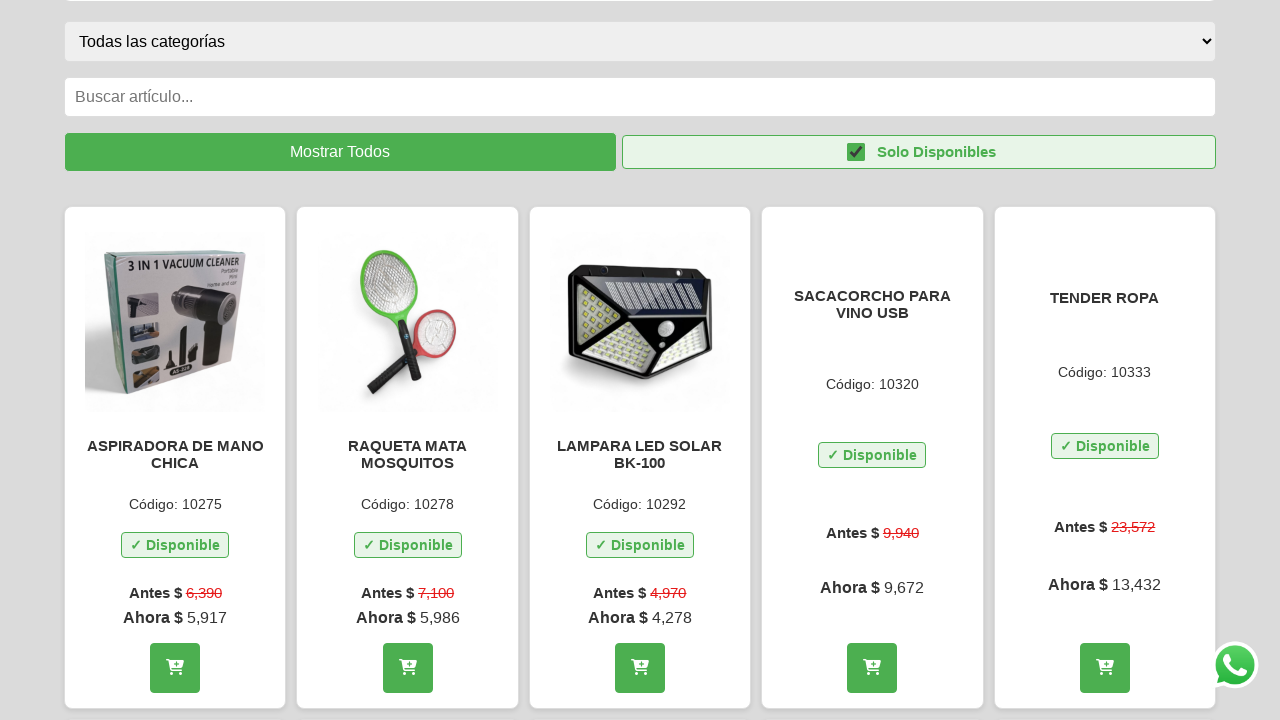

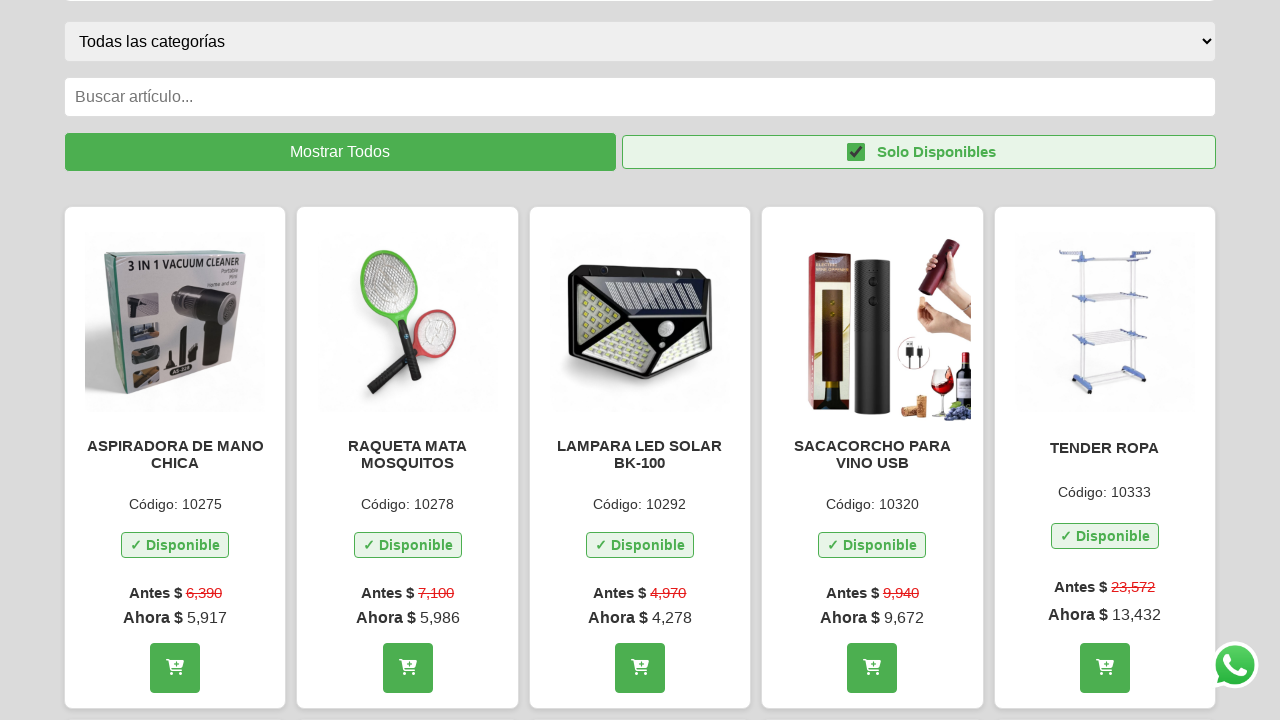